Navigates to a YouTube video page and retrieves the page title to verify the page loaded correctly

Starting URL: https://www.youtube.com/watch?v=5oH9Nr3bKfw

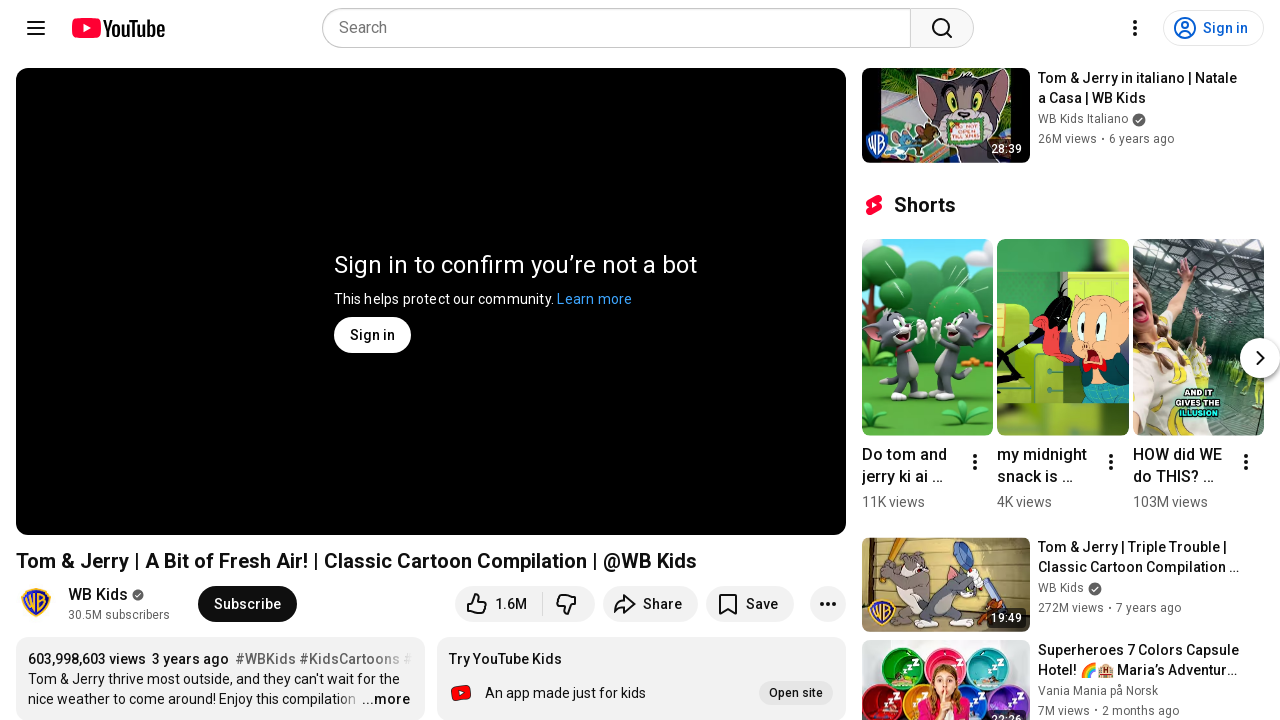

Navigated to YouTube video page
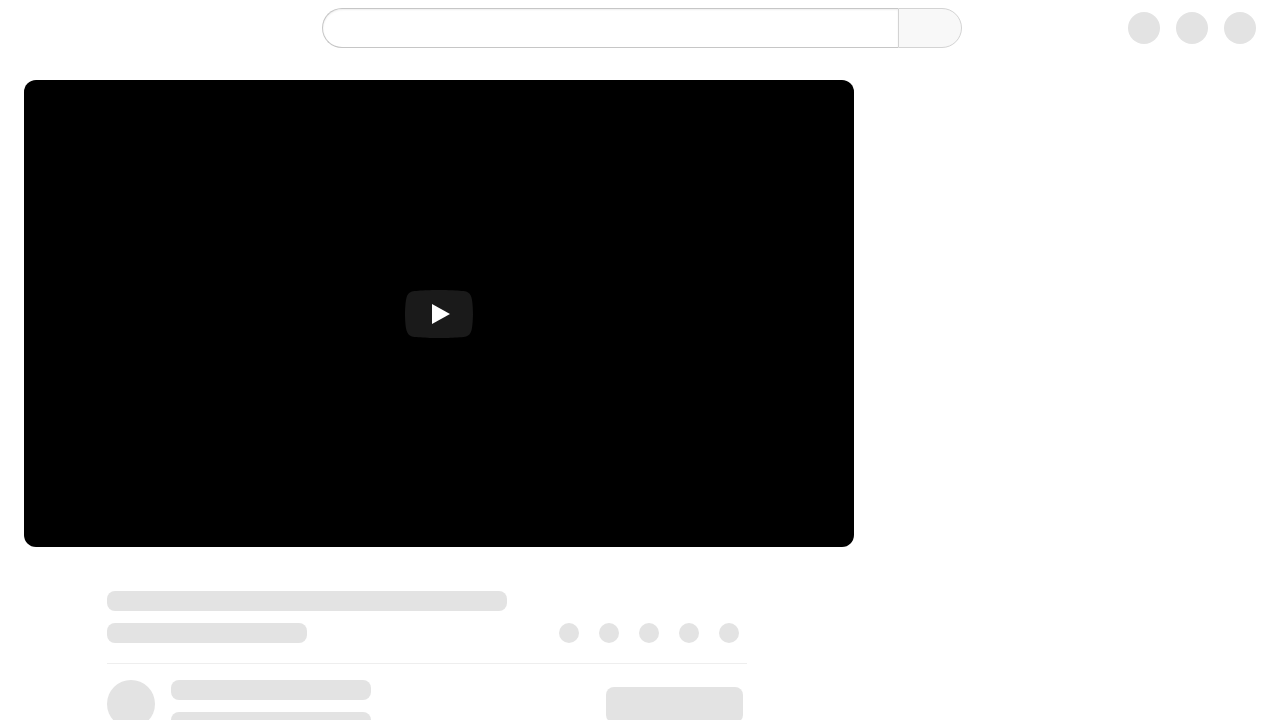

Page loaded with domcontentloaded state
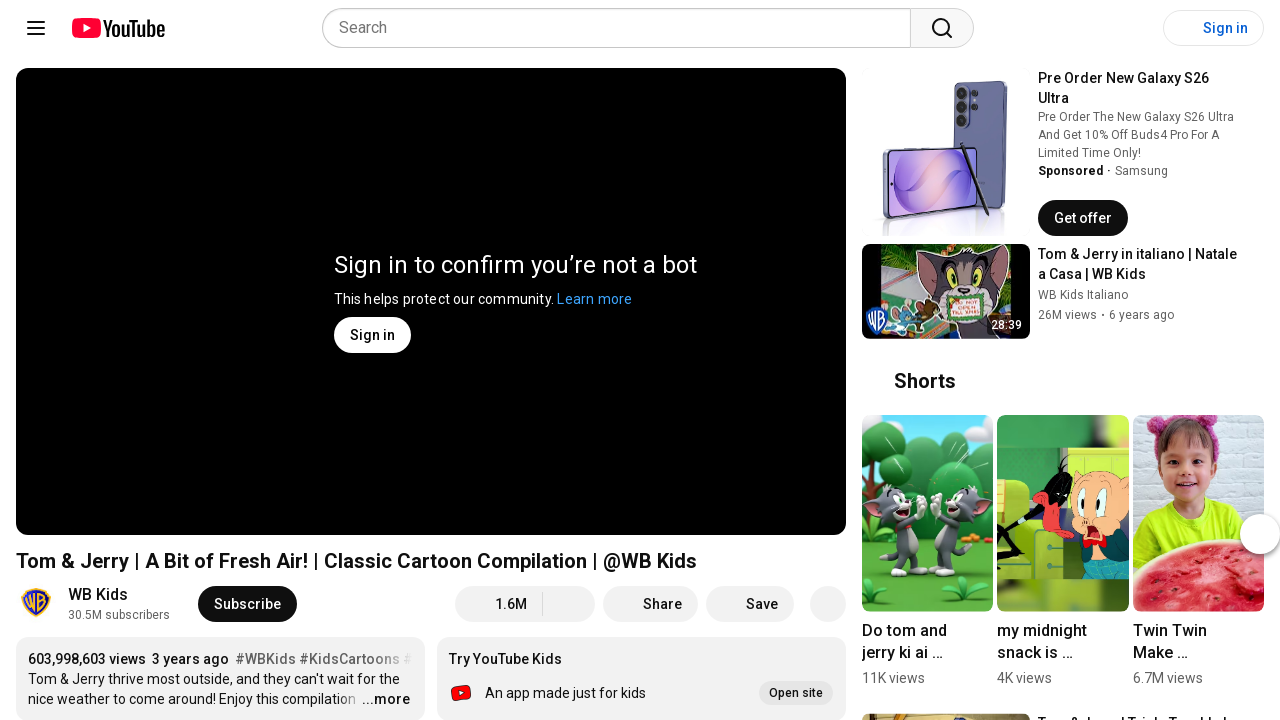

Retrieved page title: Tom & Jerry | A Bit of Fresh Air! | Classic Cartoon Compilation | @WB Kids - YouTube
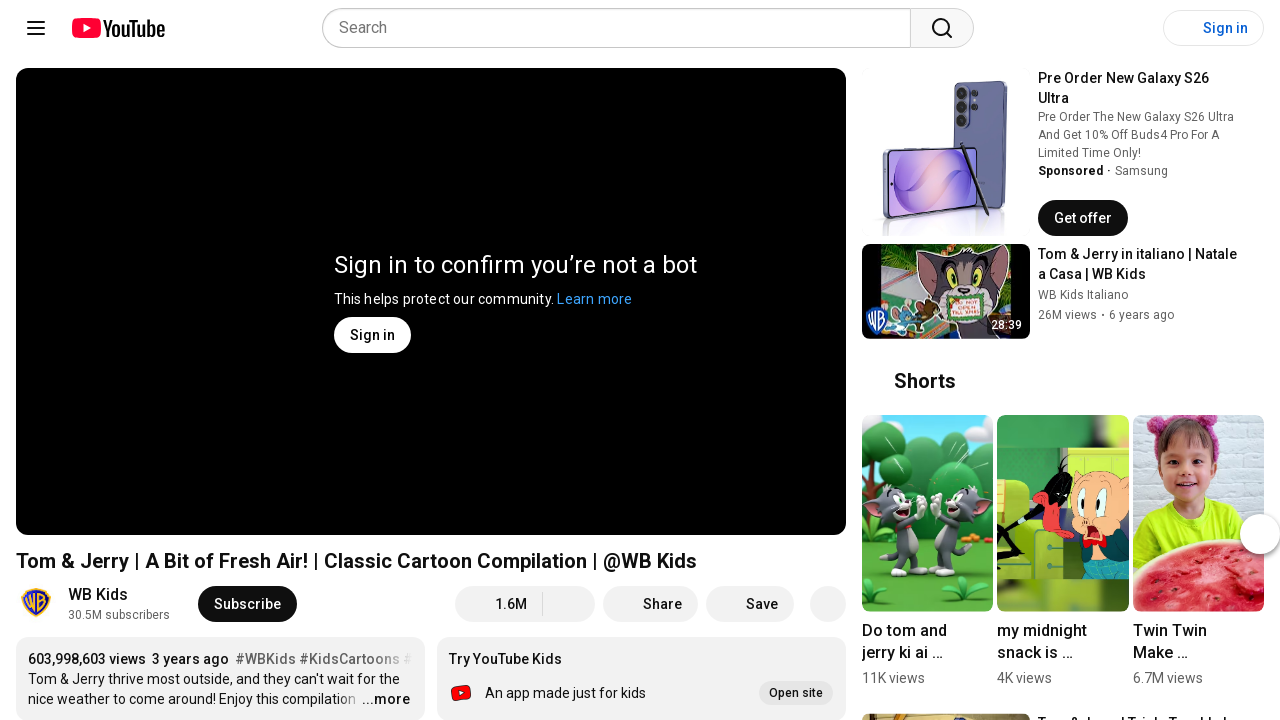

Printed page title to console
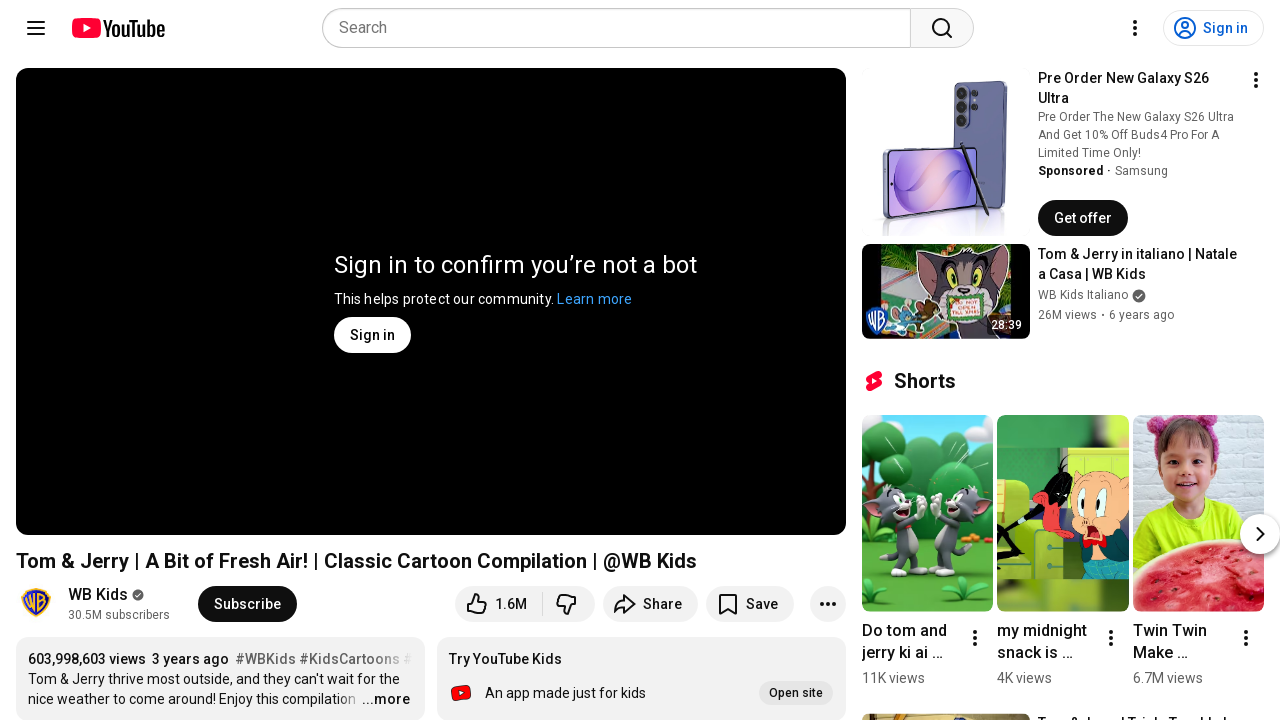

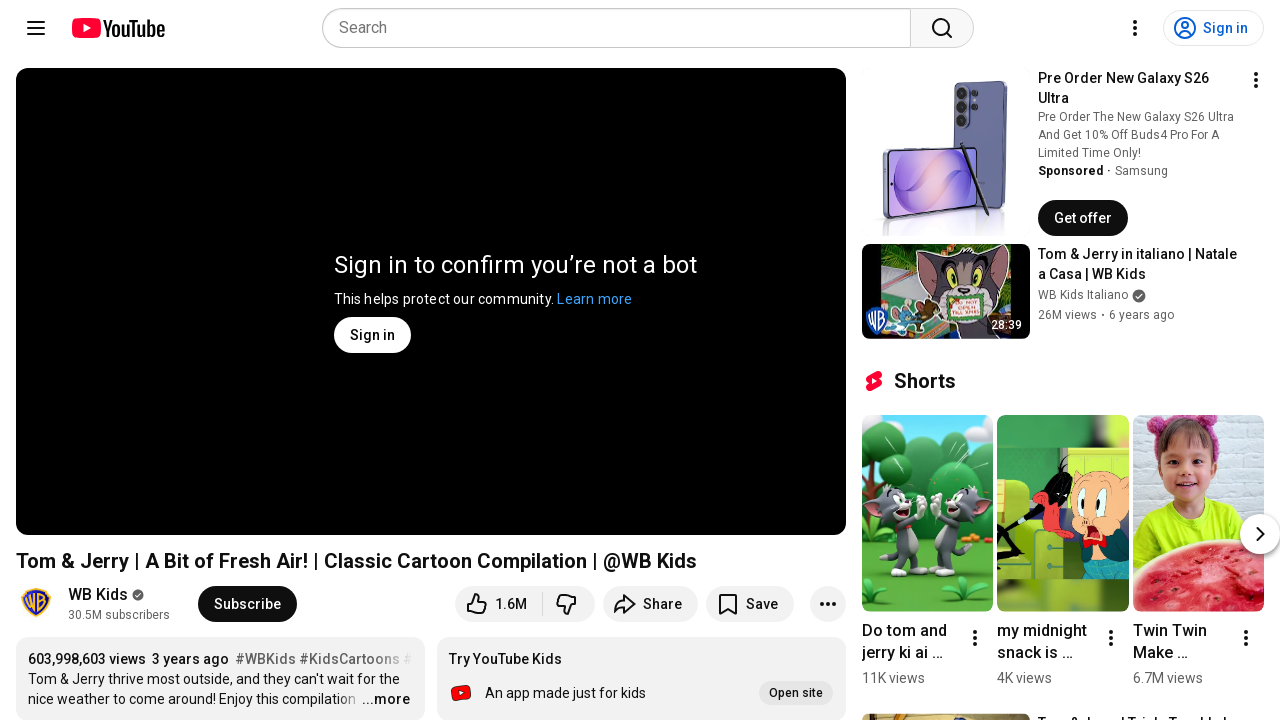